Tests window switching functionality by clicking a link that opens a new window, switching to the new window to verify its title, and then switching back to the original window.

Starting URL: https://the-internet.herokuapp.com/windows

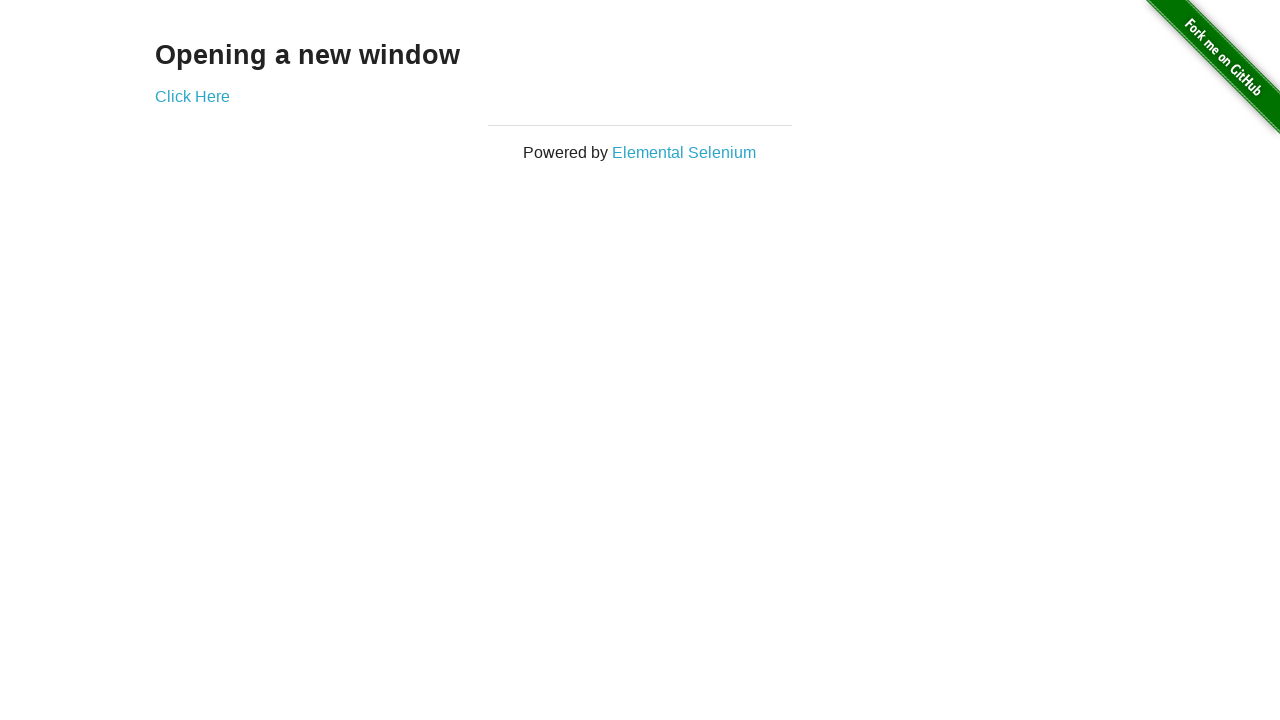

Waited for 'Opening a new window' text to appear on initial page
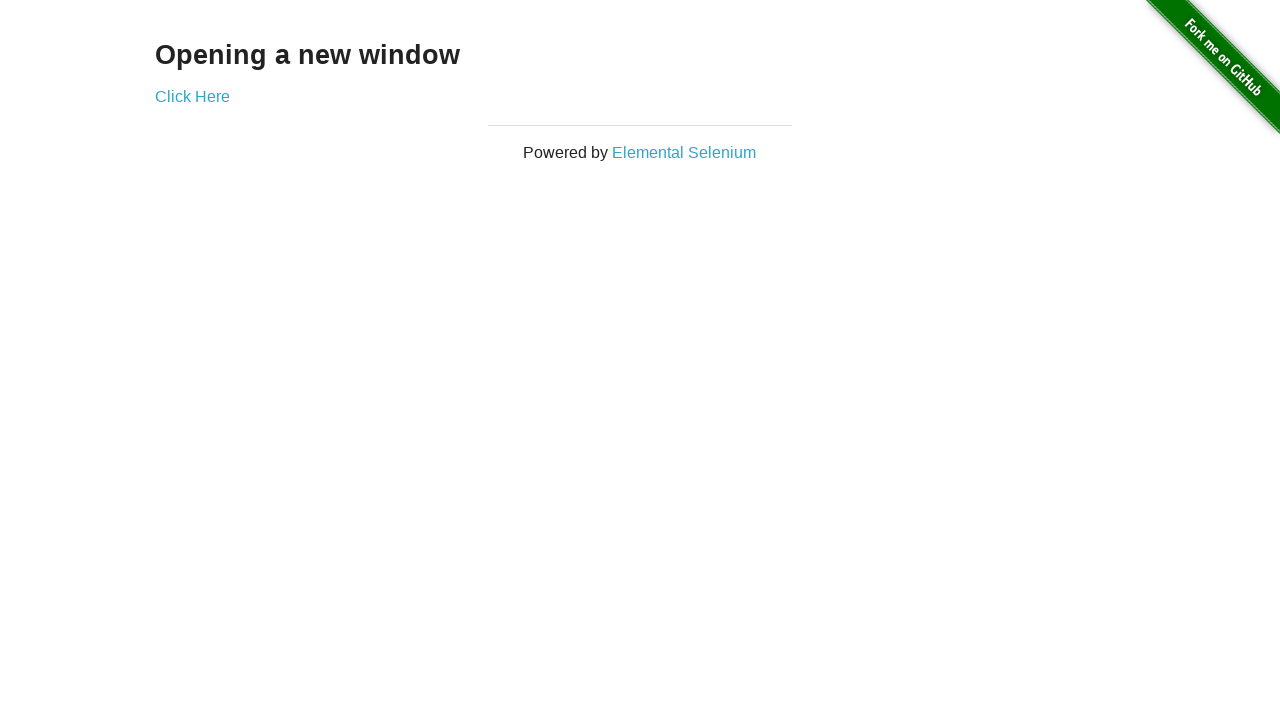

Clicked 'Click Here' link to open new window at (192, 96) on text=Click Here
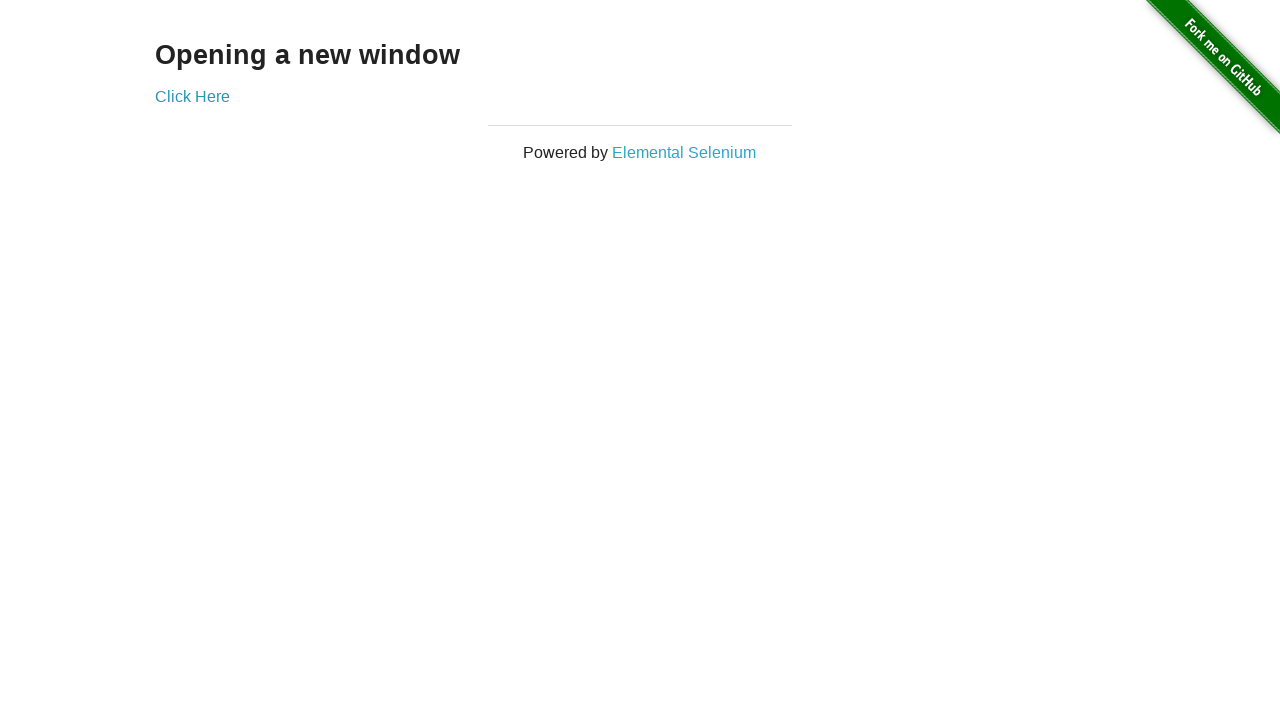

Captured new window page object
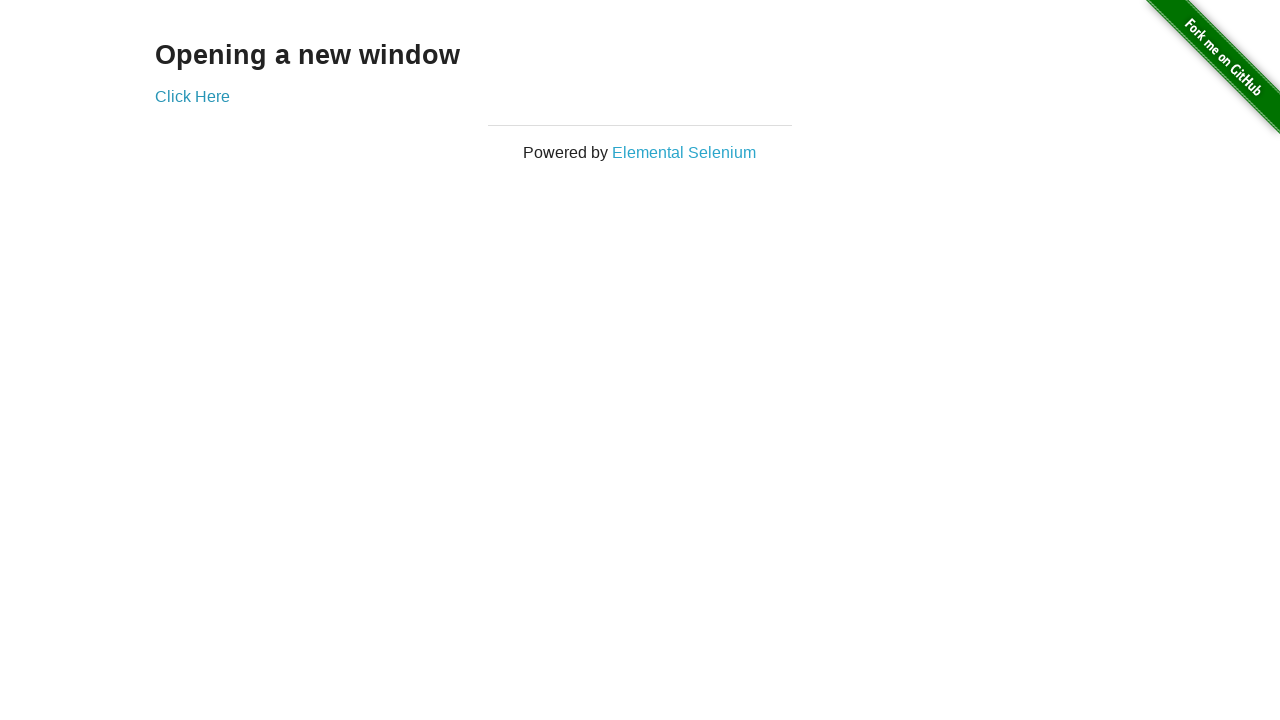

Waited for new window to fully load
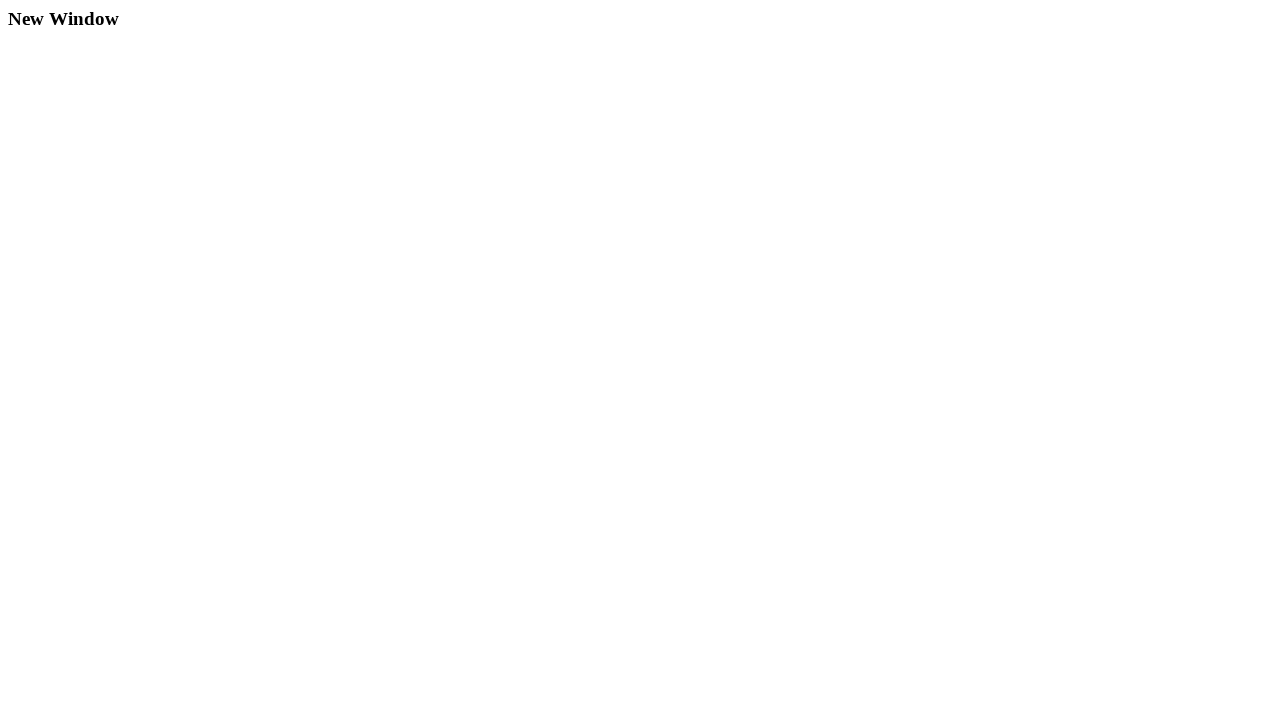

Verified new window title is 'New Window'
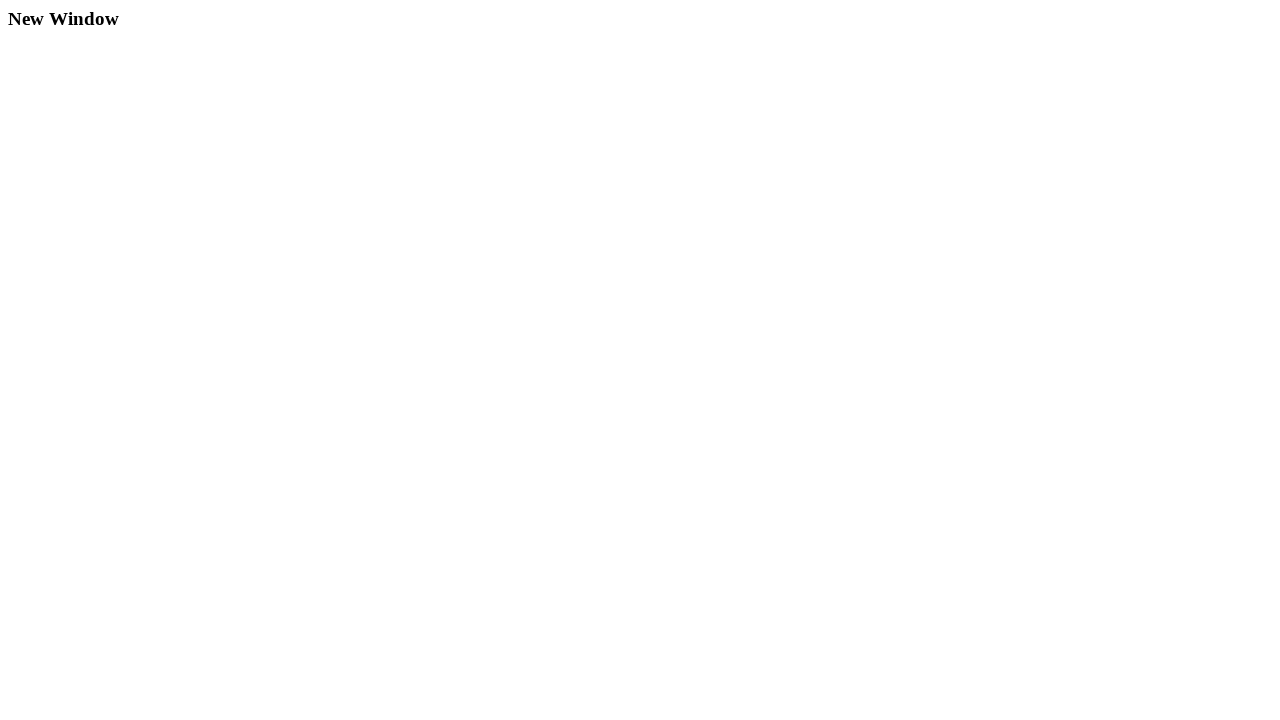

Verified 'New Window' text is present on new page
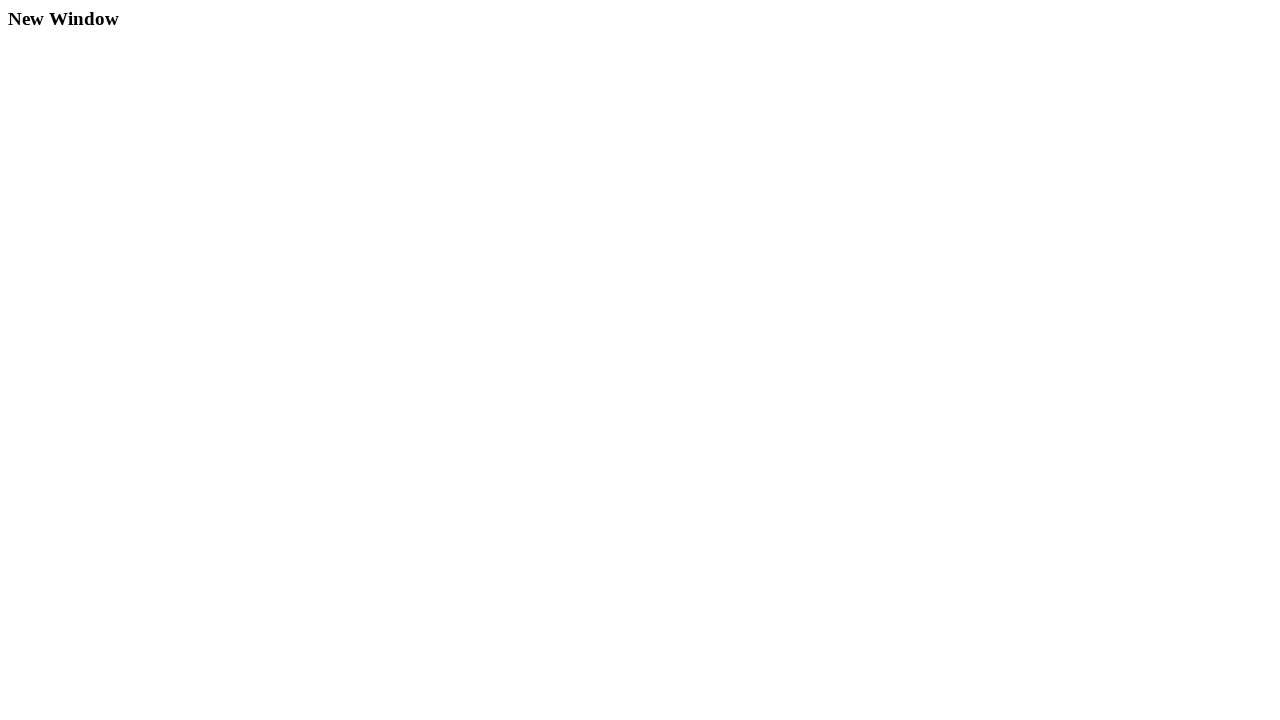

Switched back to original window and verified title is 'The Internet'
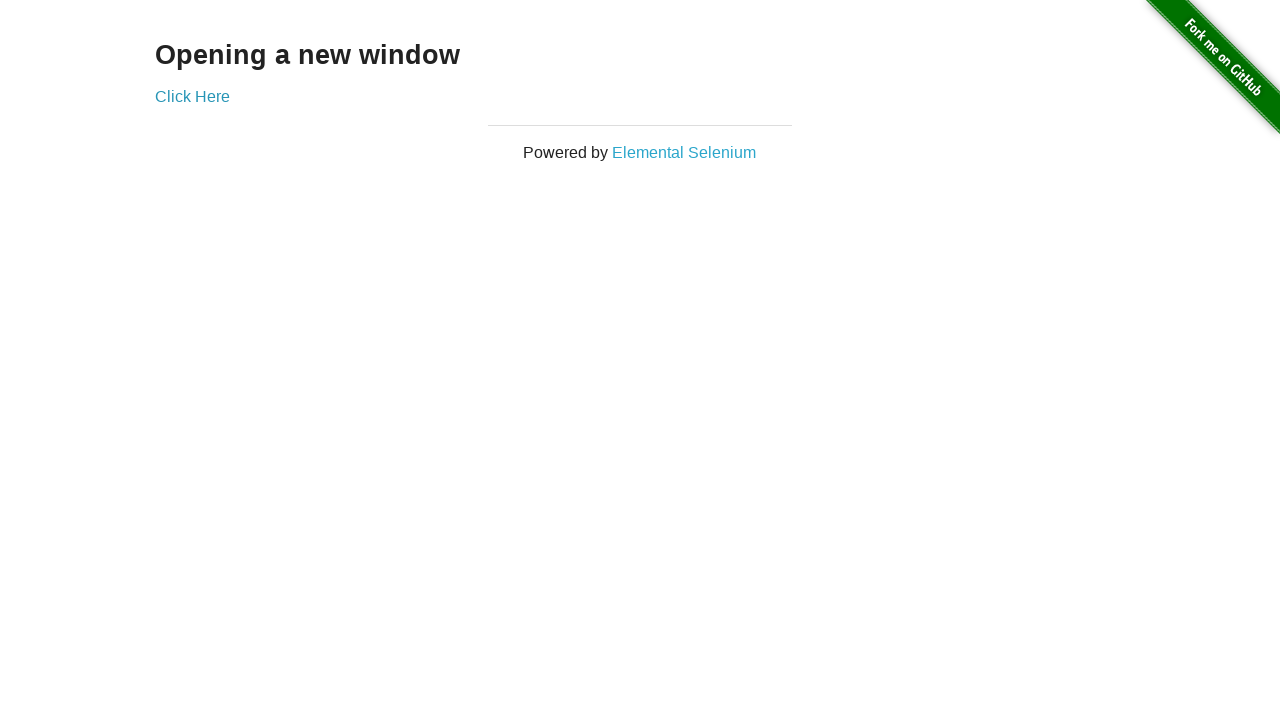

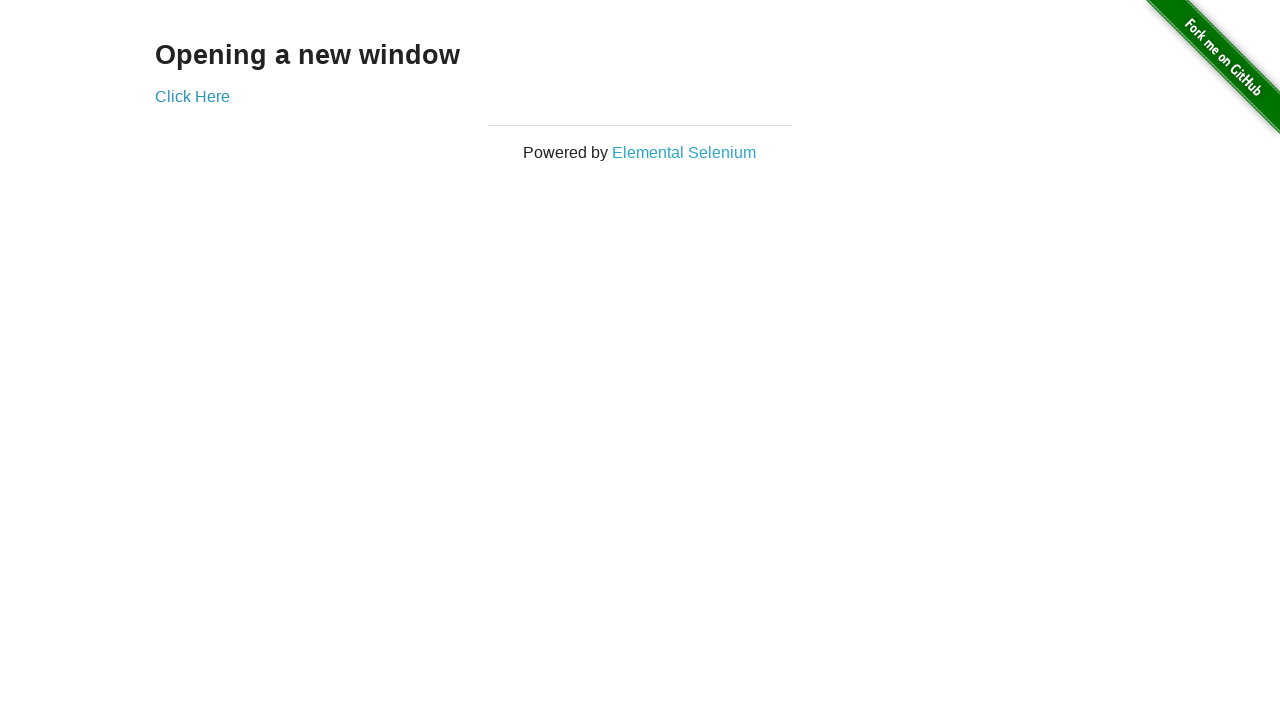